Tests keyboard key press functionality by sending Enter and Delete keys to an input field on the key presses demo page

Starting URL: https://the-internet.herokuapp.com/key_presses

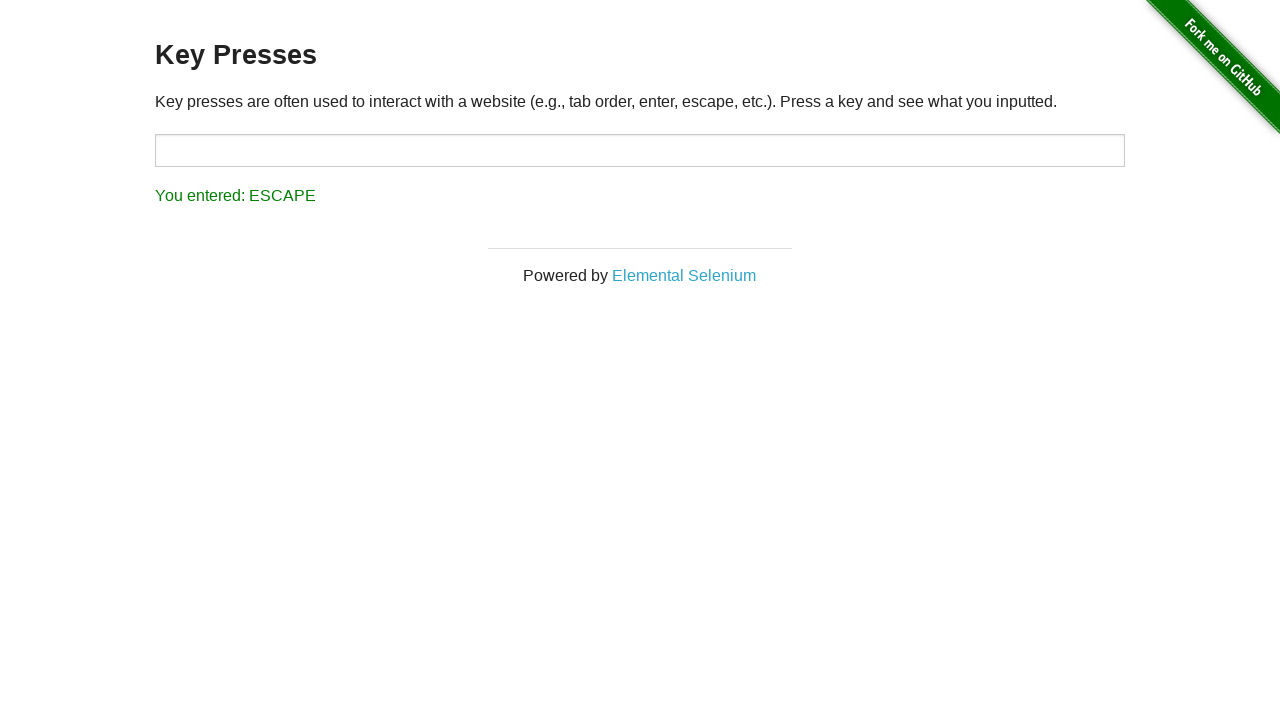

Navigated to key presses demo page
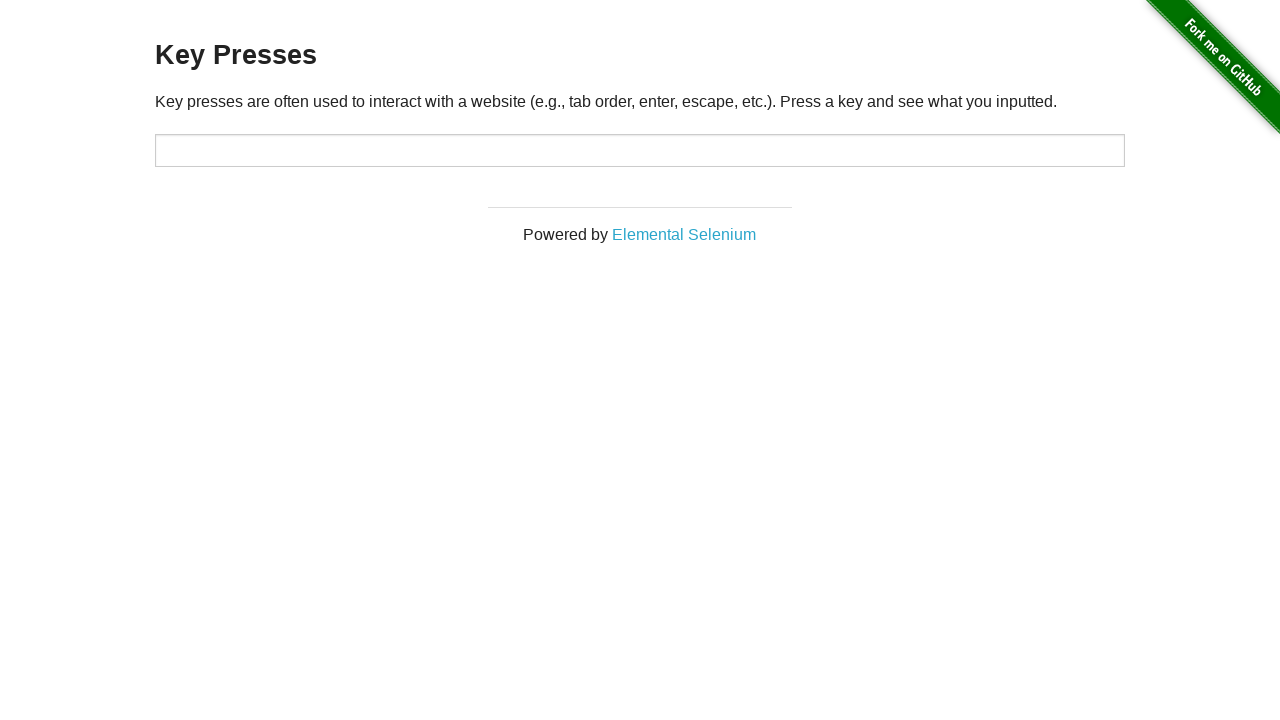

Located input field with id 'target'
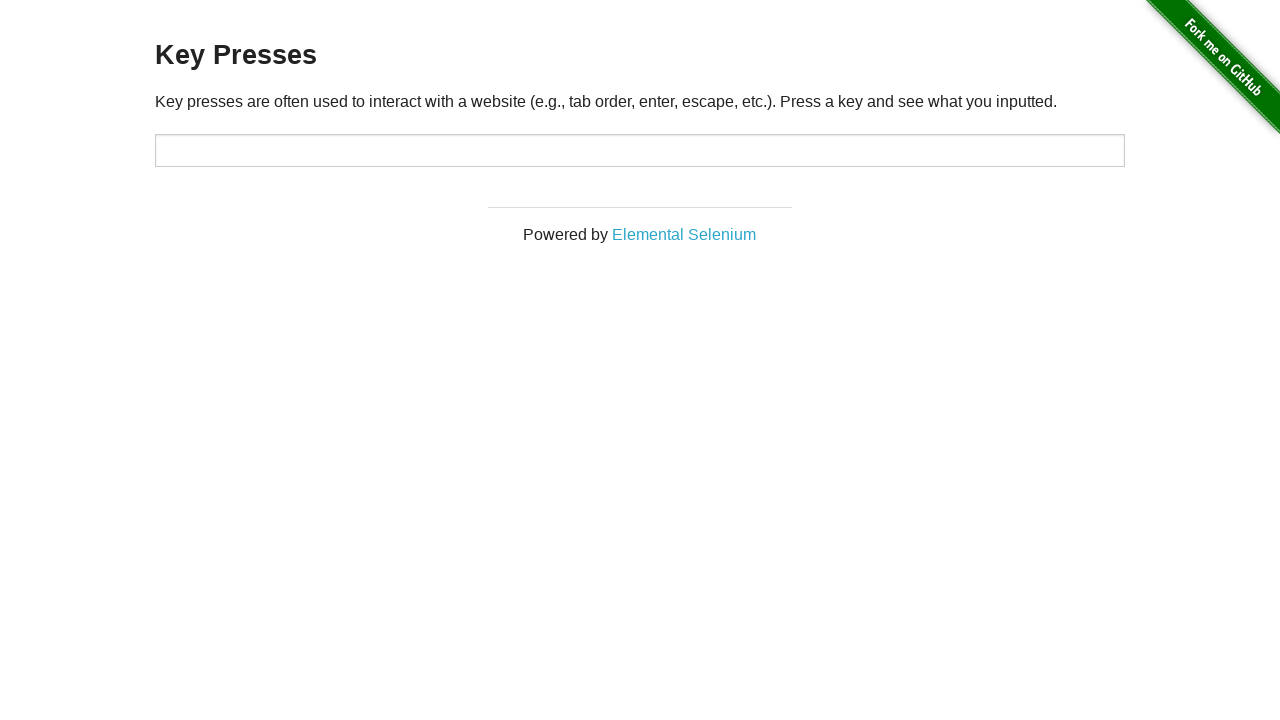

Pressed Enter key in input field on xpath=//input[@id='target']
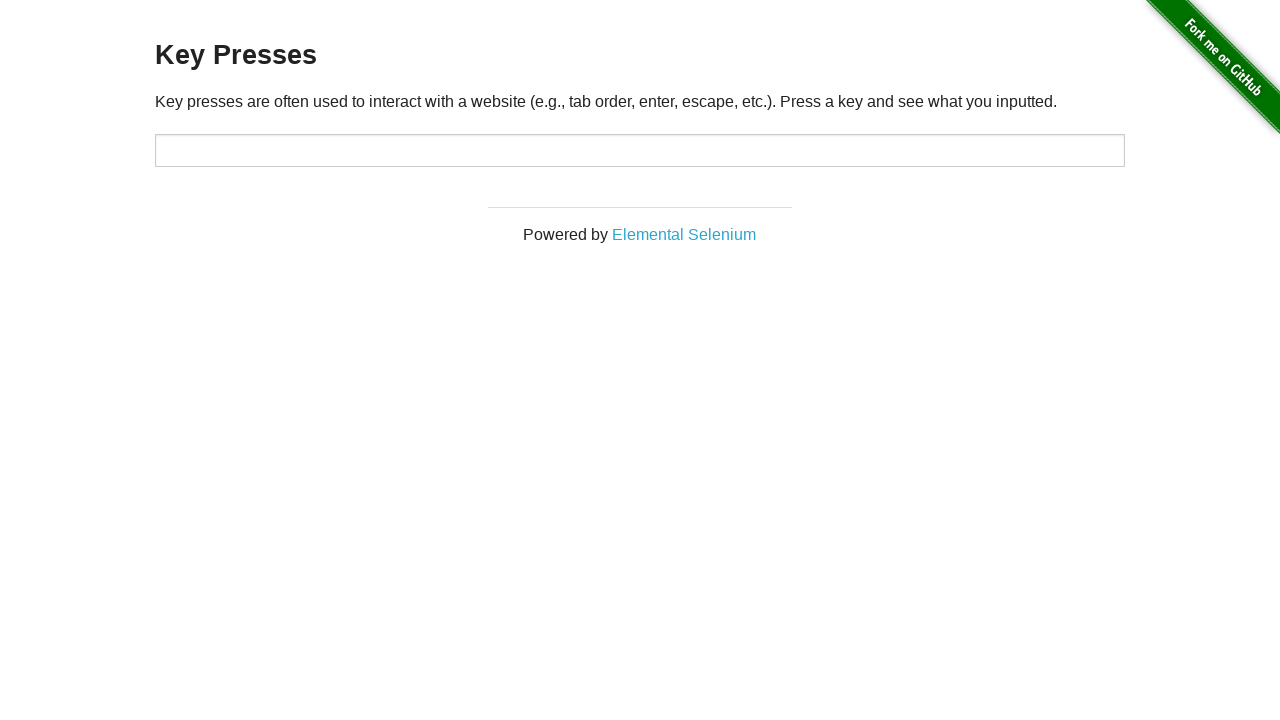

Pressed Delete key using keyboard
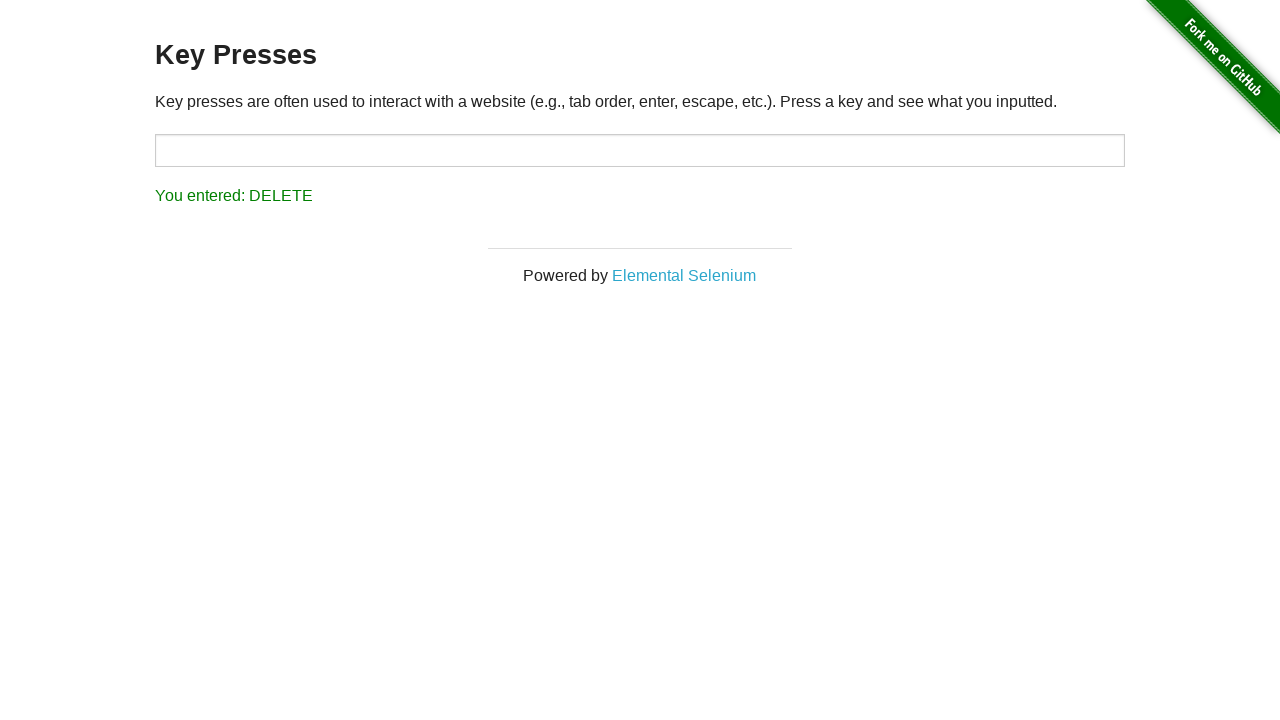

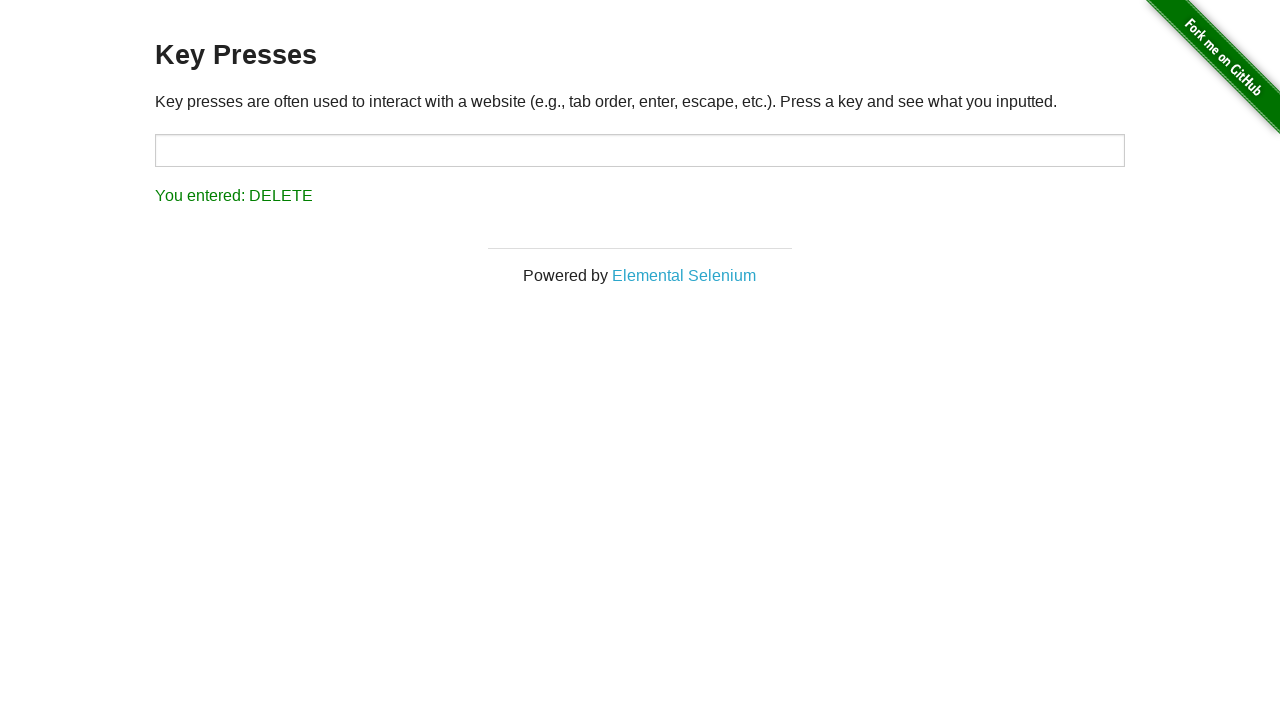